Tests hover functionality by hovering over three images sequentially and verifying that the corresponding text content becomes visible

Starting URL: https://practice.cydeo.com/hovers

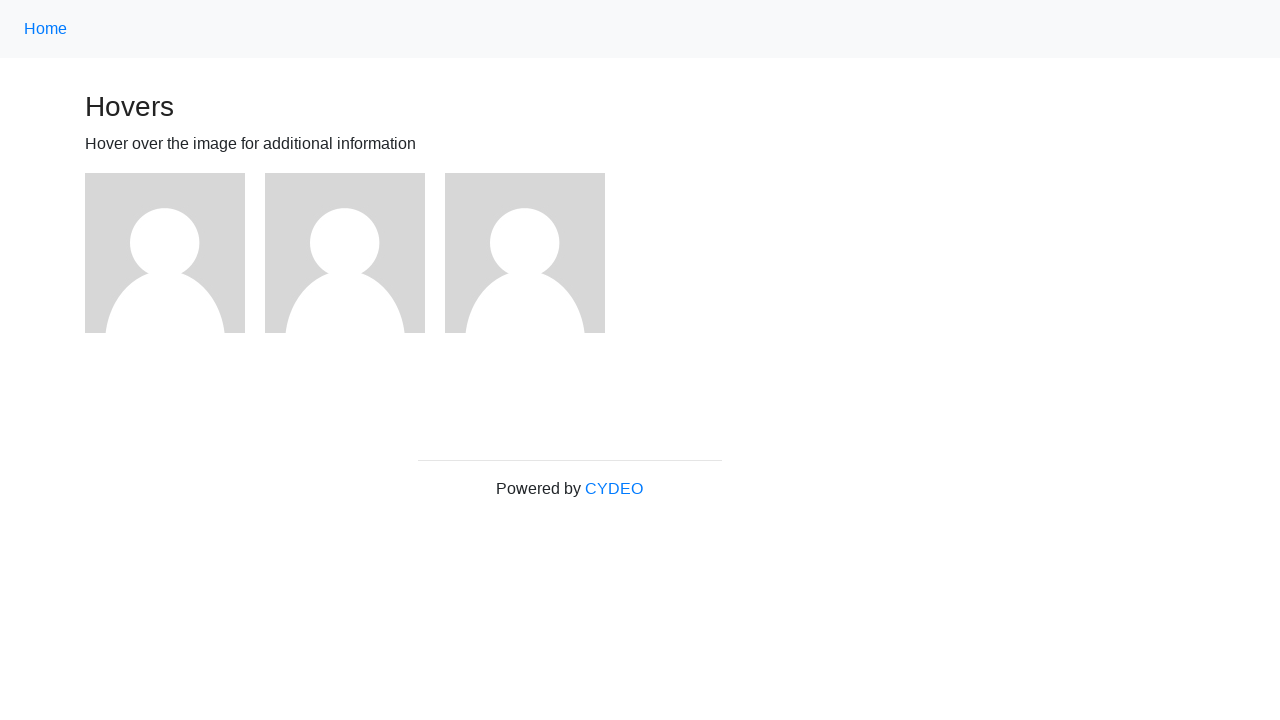

Hovered over the first image at (165, 253) on img >> nth=0
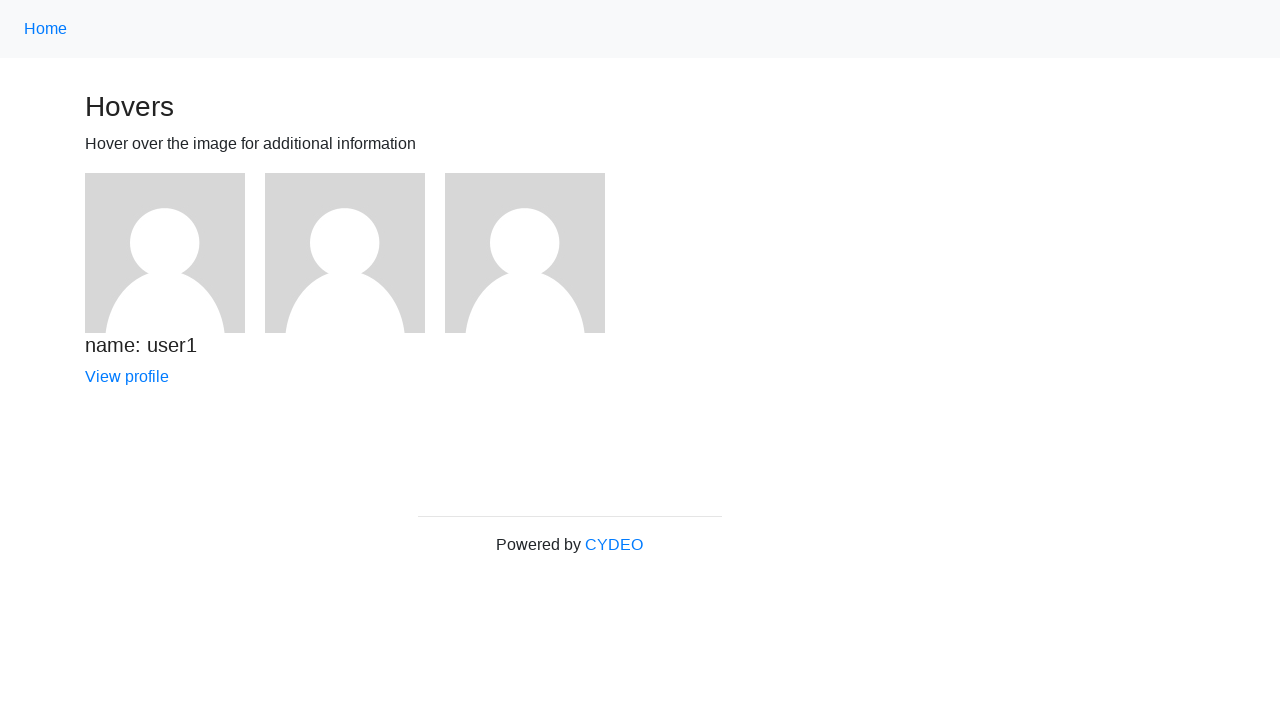

Waited 1 second for hover effect to appear
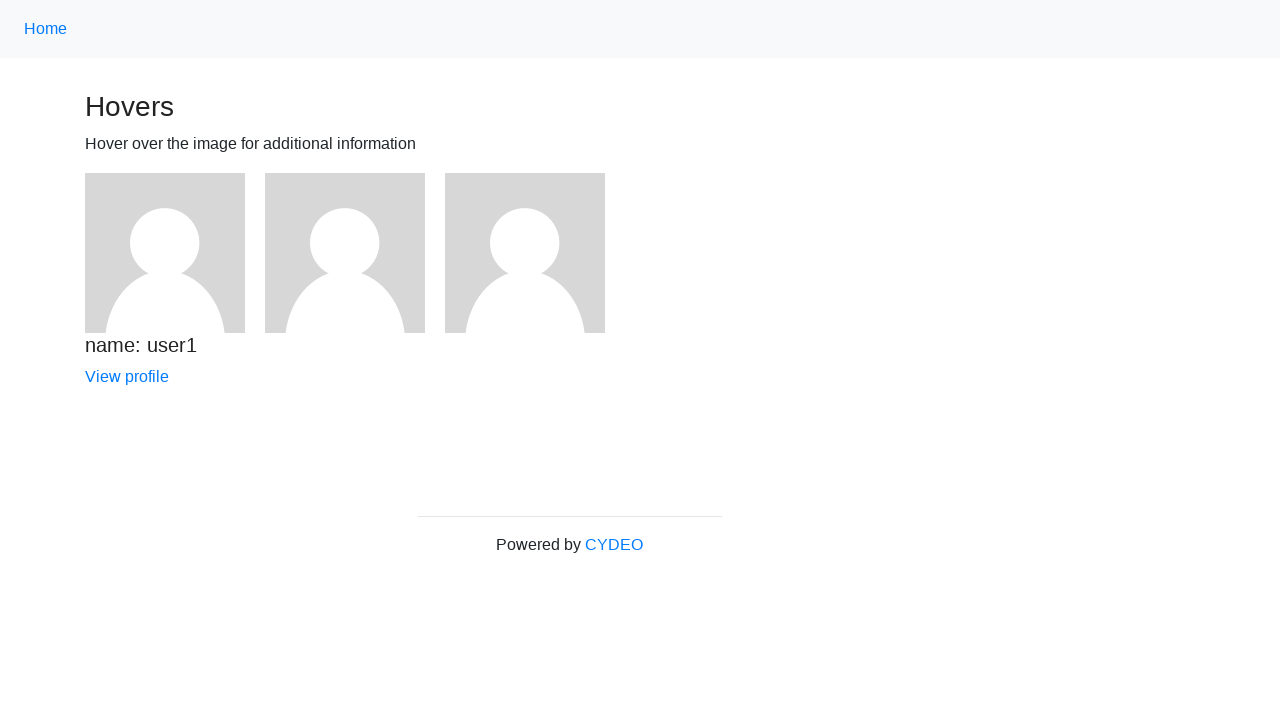

Retrieved first h5 text content: 'name: user1'
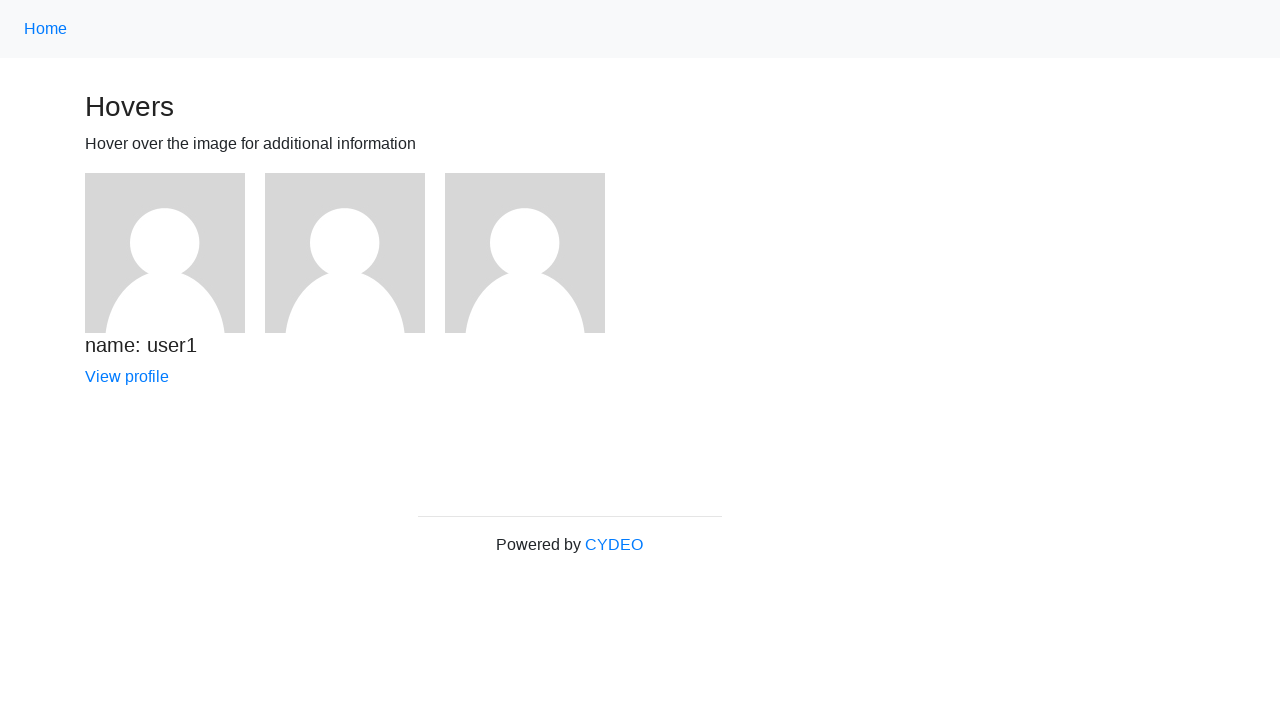

Hovered over the second image at (345, 253) on img >> nth=1
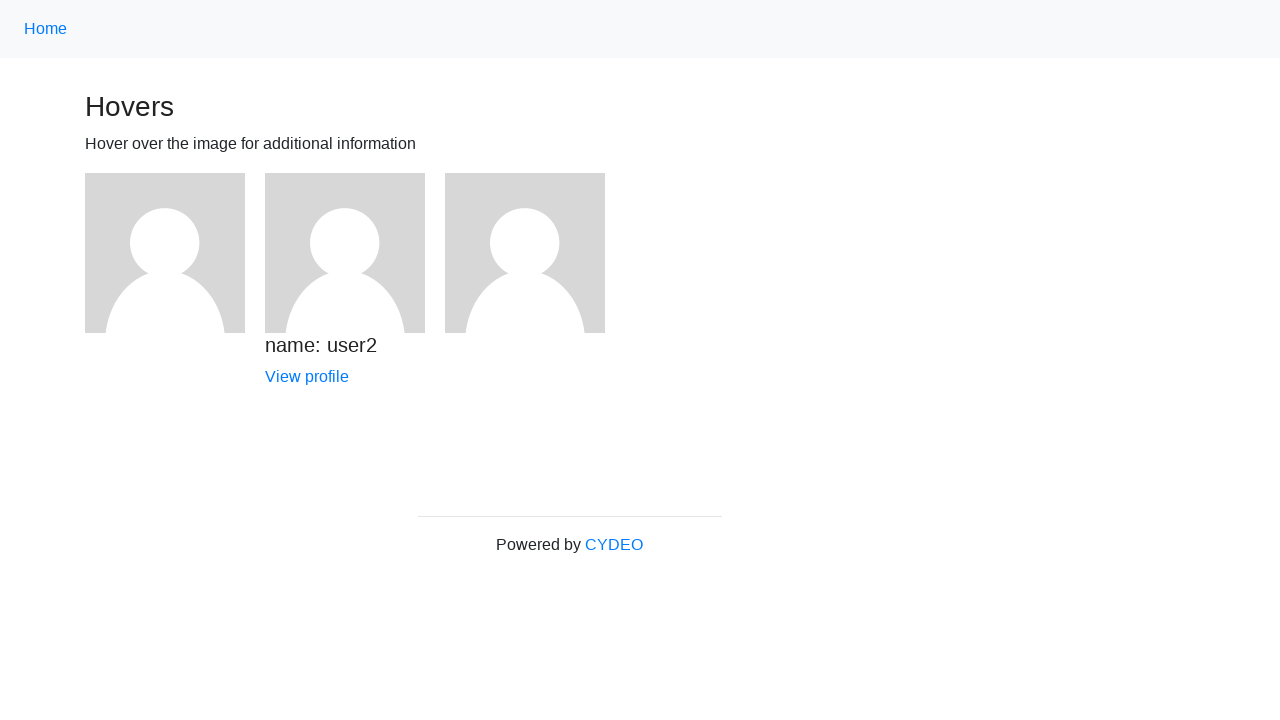

Waited 1 second for hover effect to appear
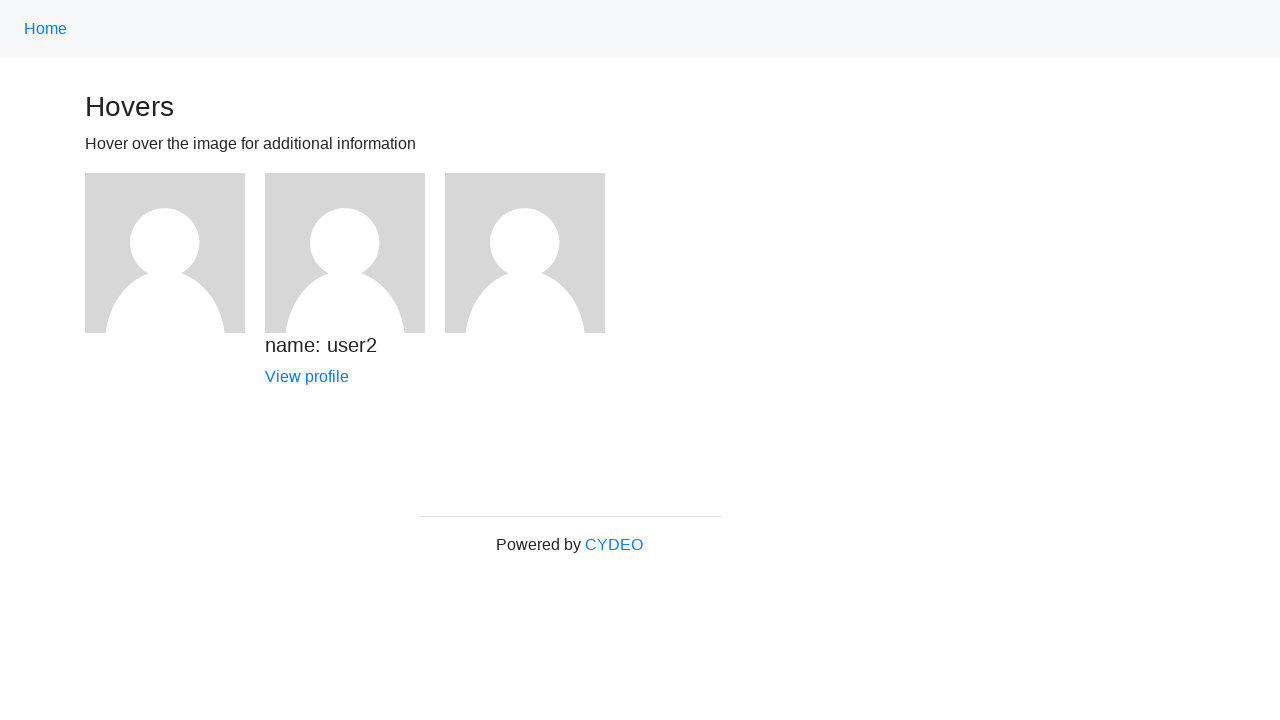

Retrieved second h5 text content: 'name: user2'
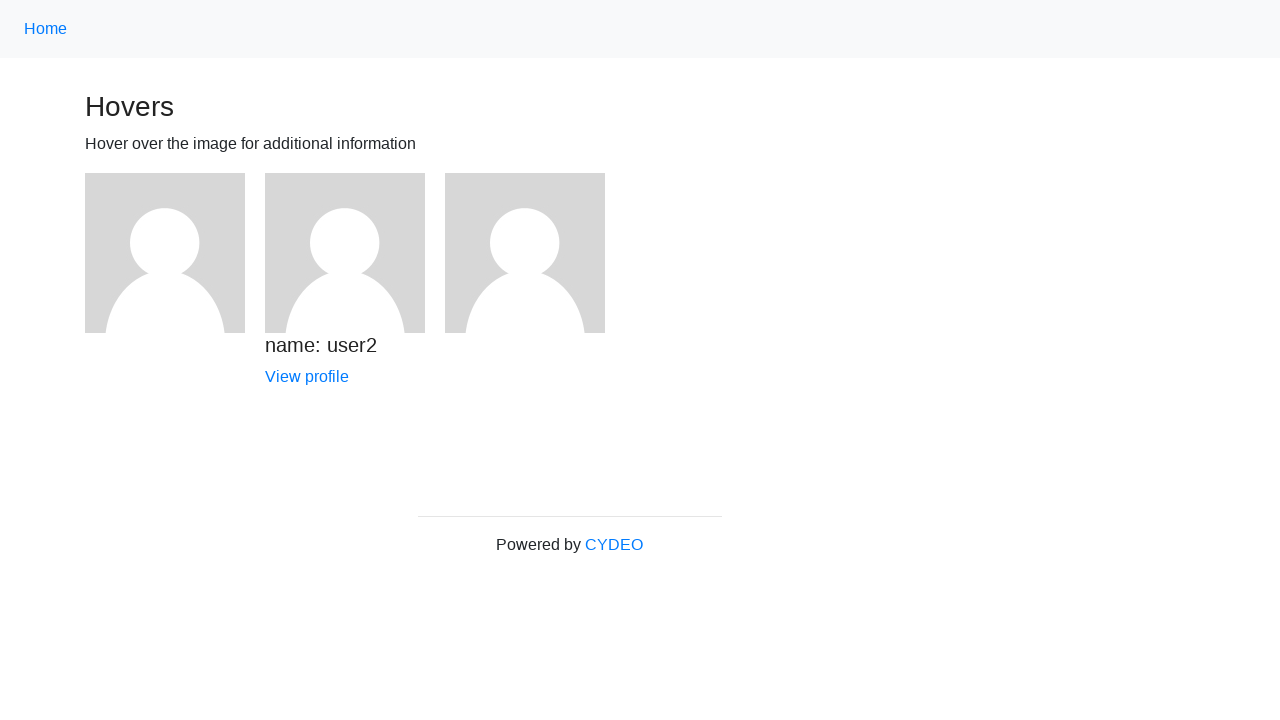

Hovered over the third image at (525, 253) on img >> nth=2
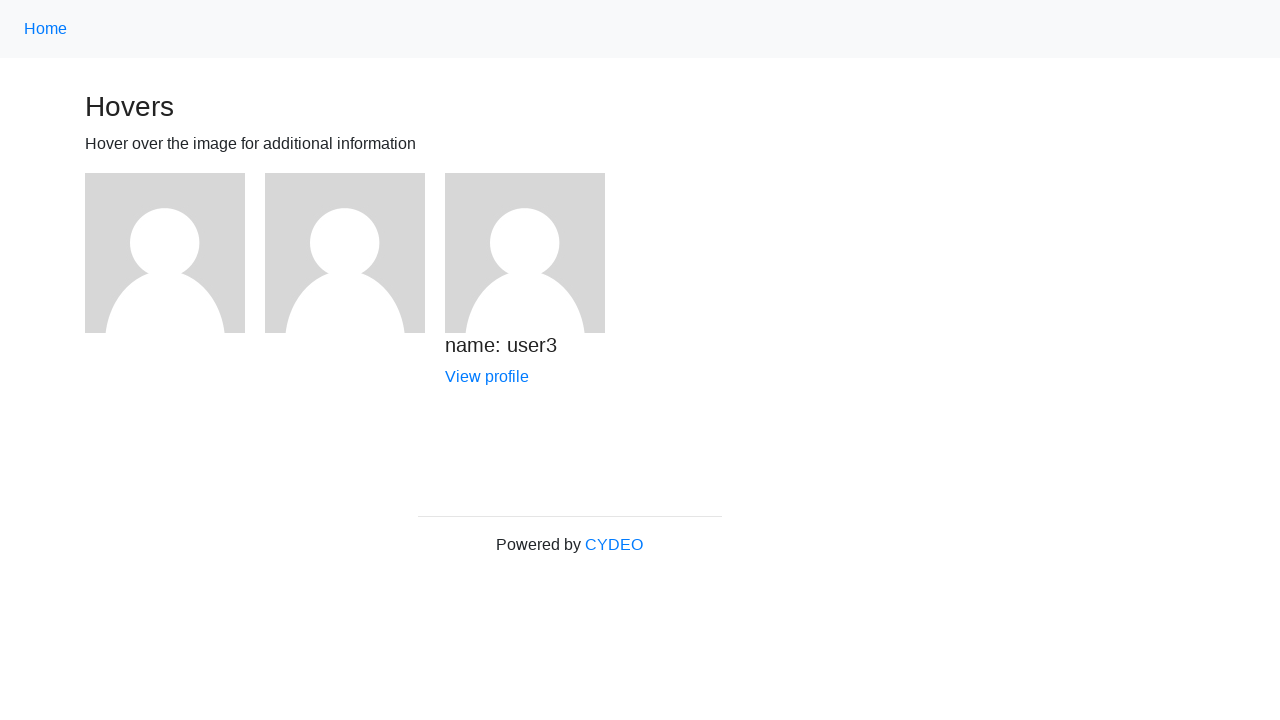

Retrieved third h5 text content: 'name: user3'
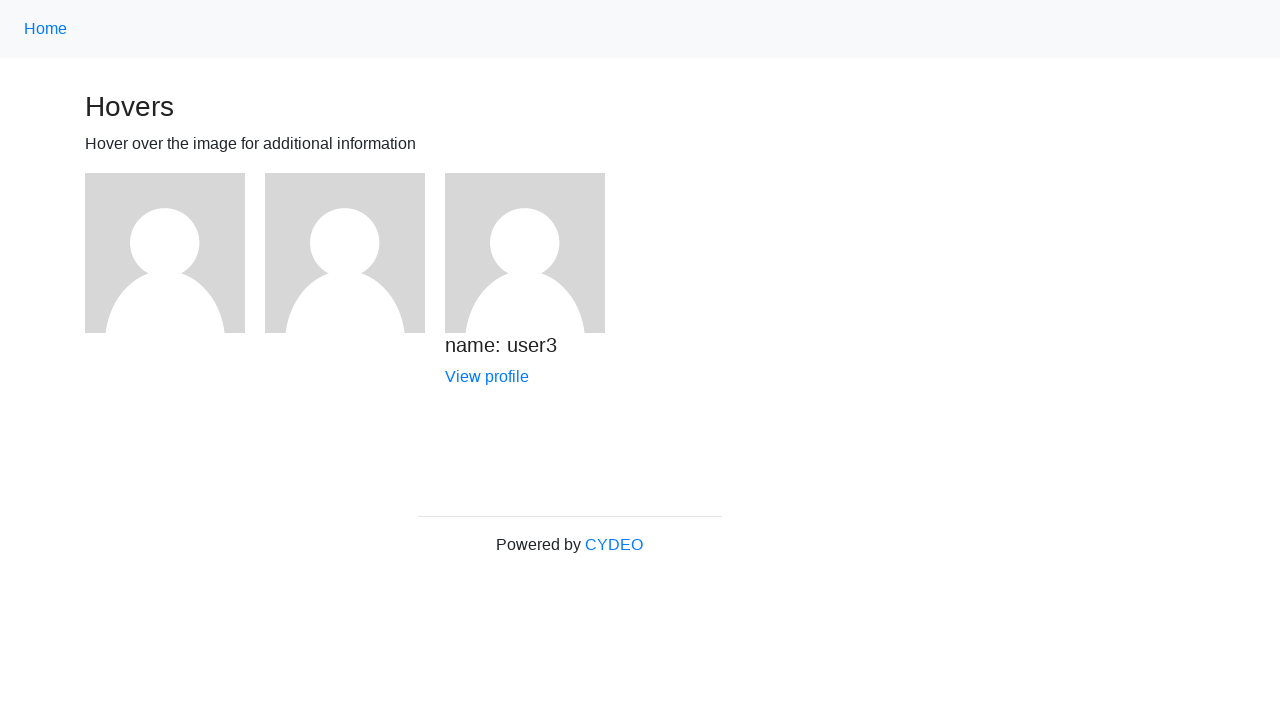

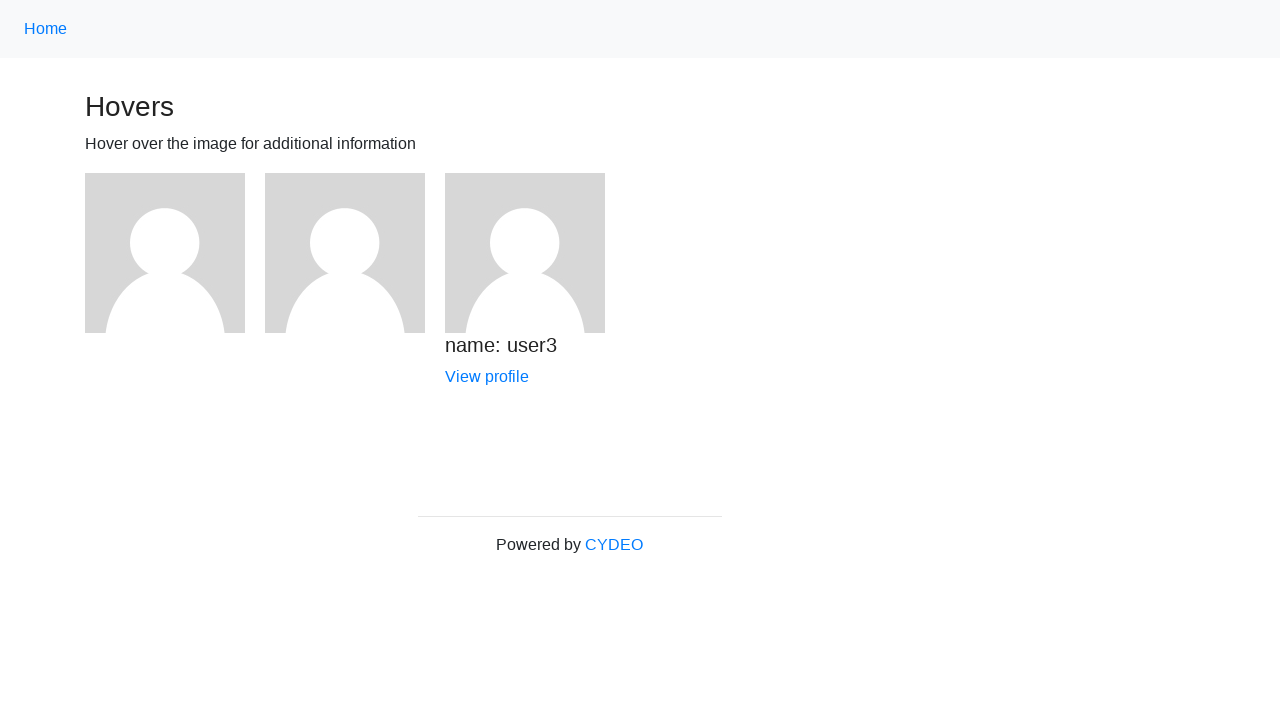